Tests file upload functionality by uploading a file and verifying the success message is displayed

Starting URL: https://the-internet.herokuapp.com/upload

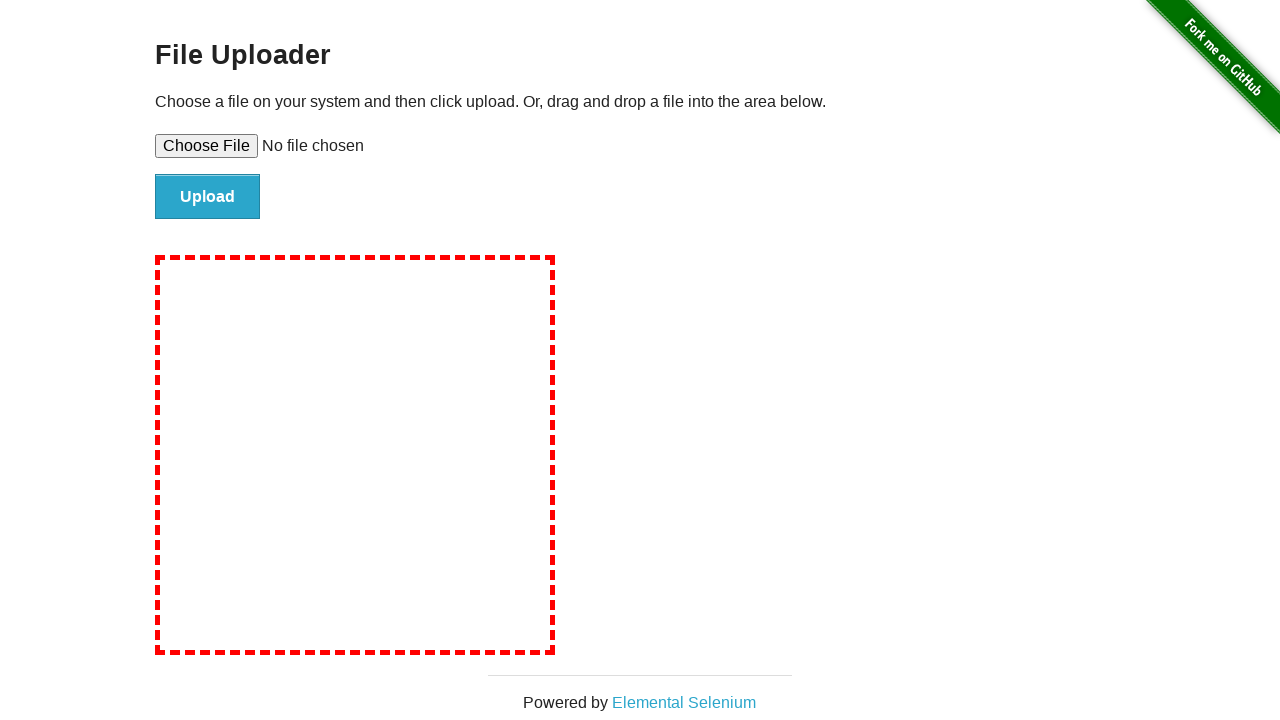

Created temporary test file for upload
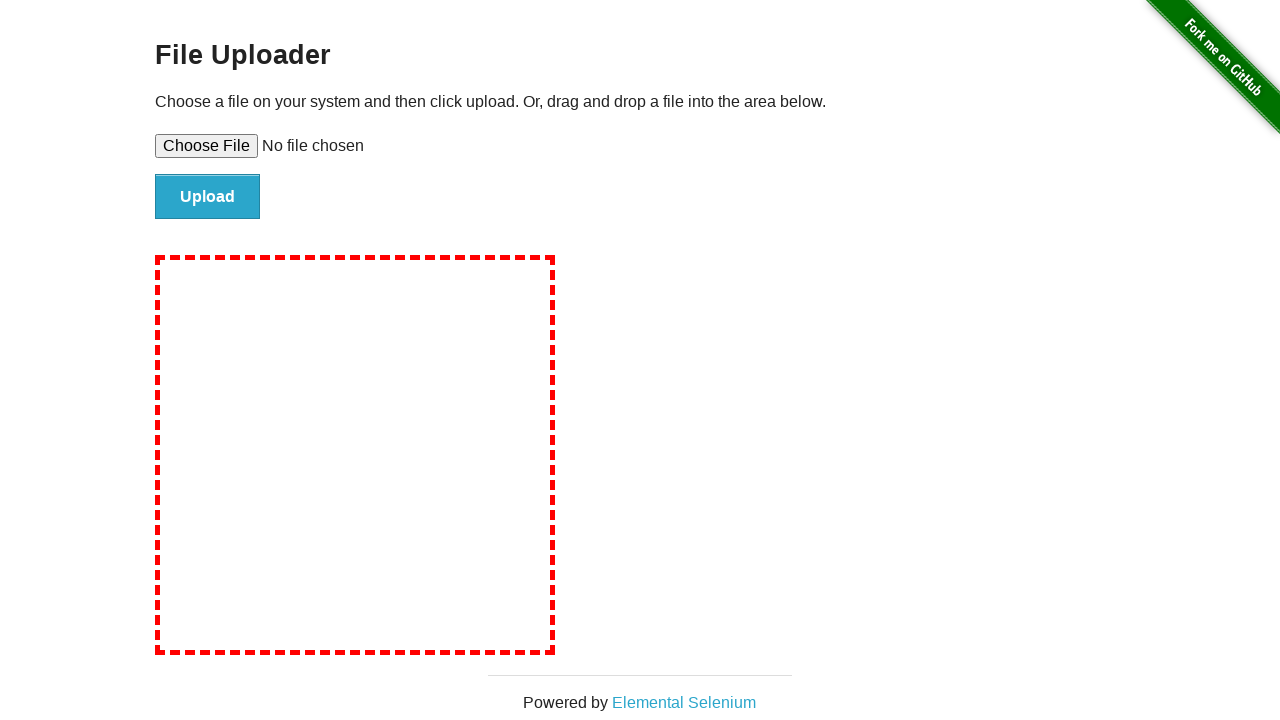

Set input files to upload test file
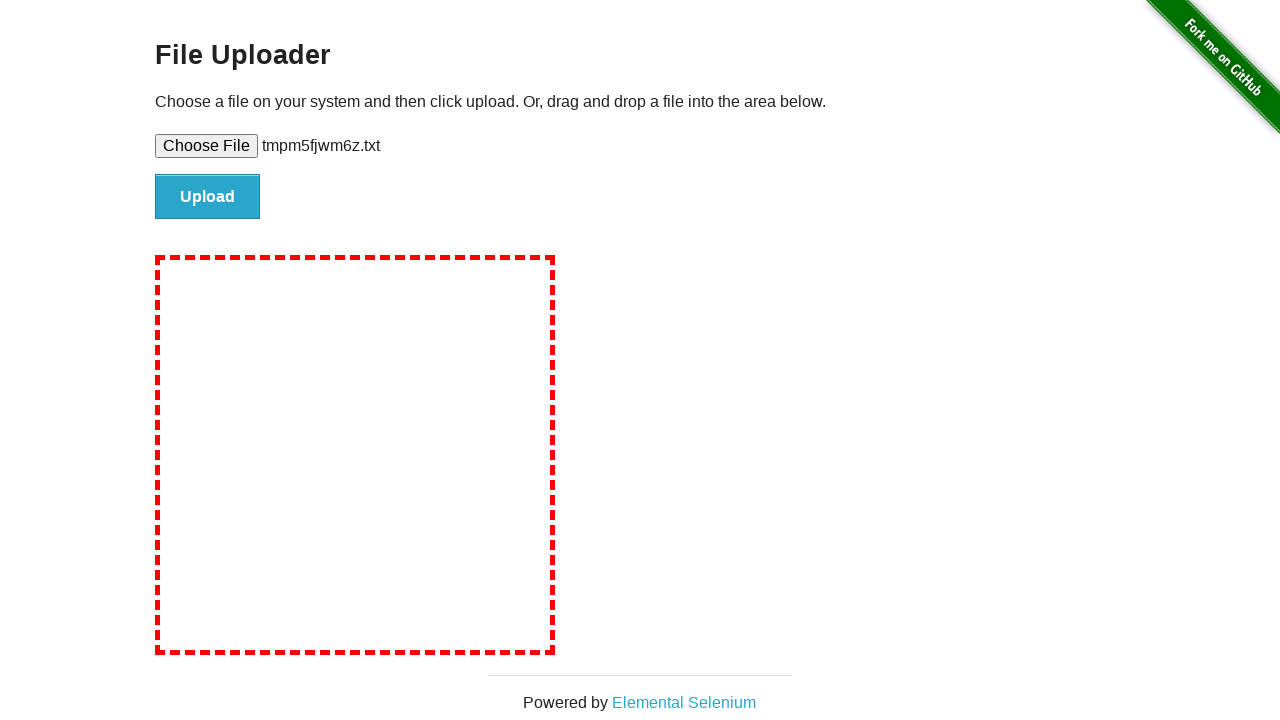

Clicked upload button to submit file at (208, 197) on #file-submit
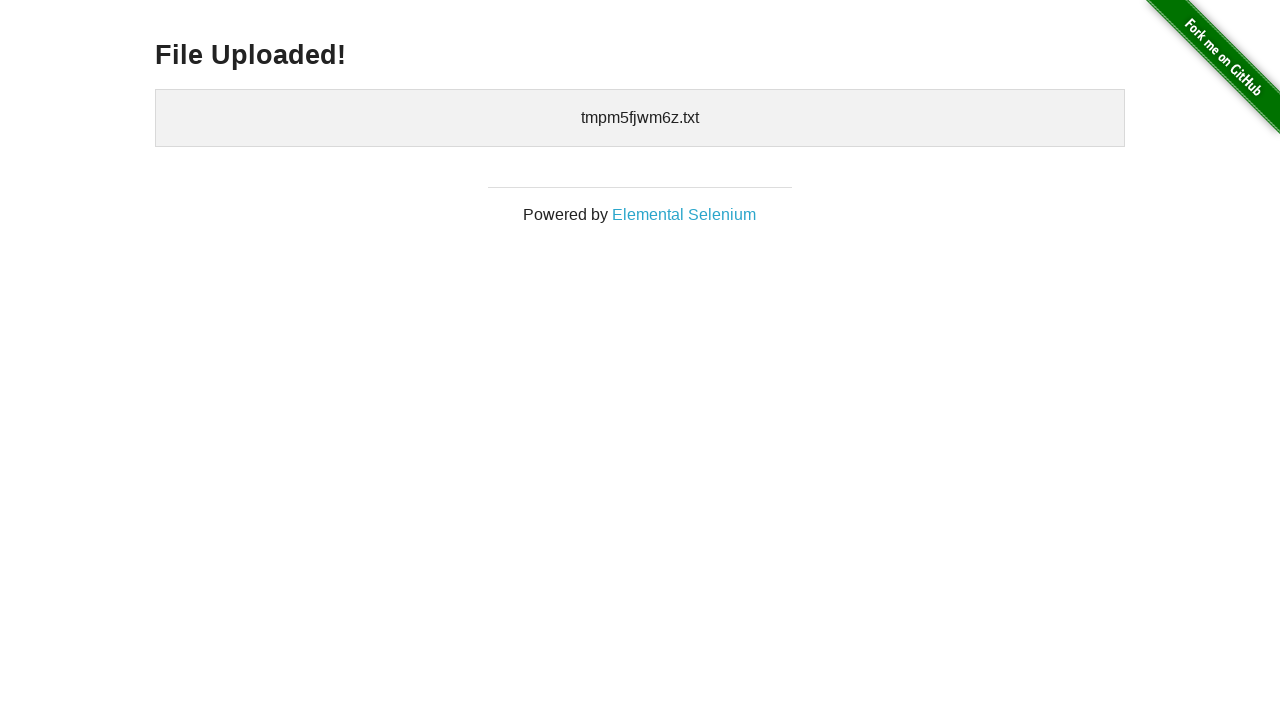

Upload success message element loaded
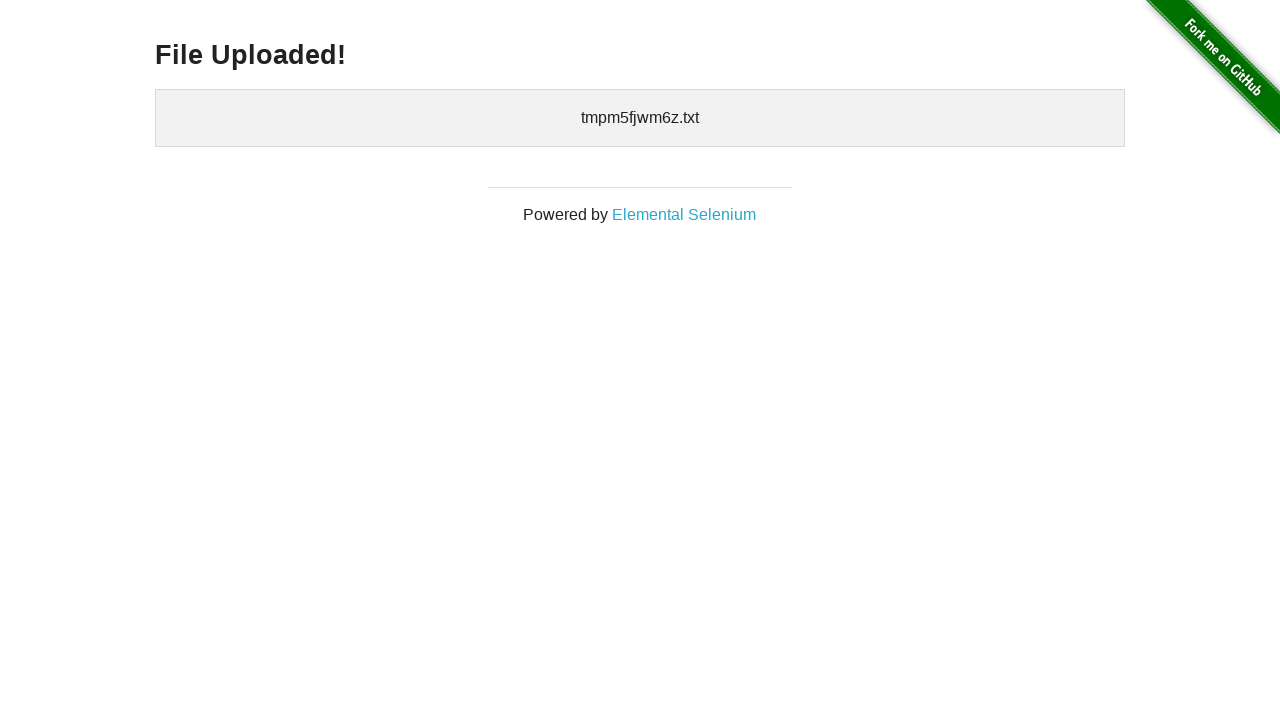

Located upload success message element
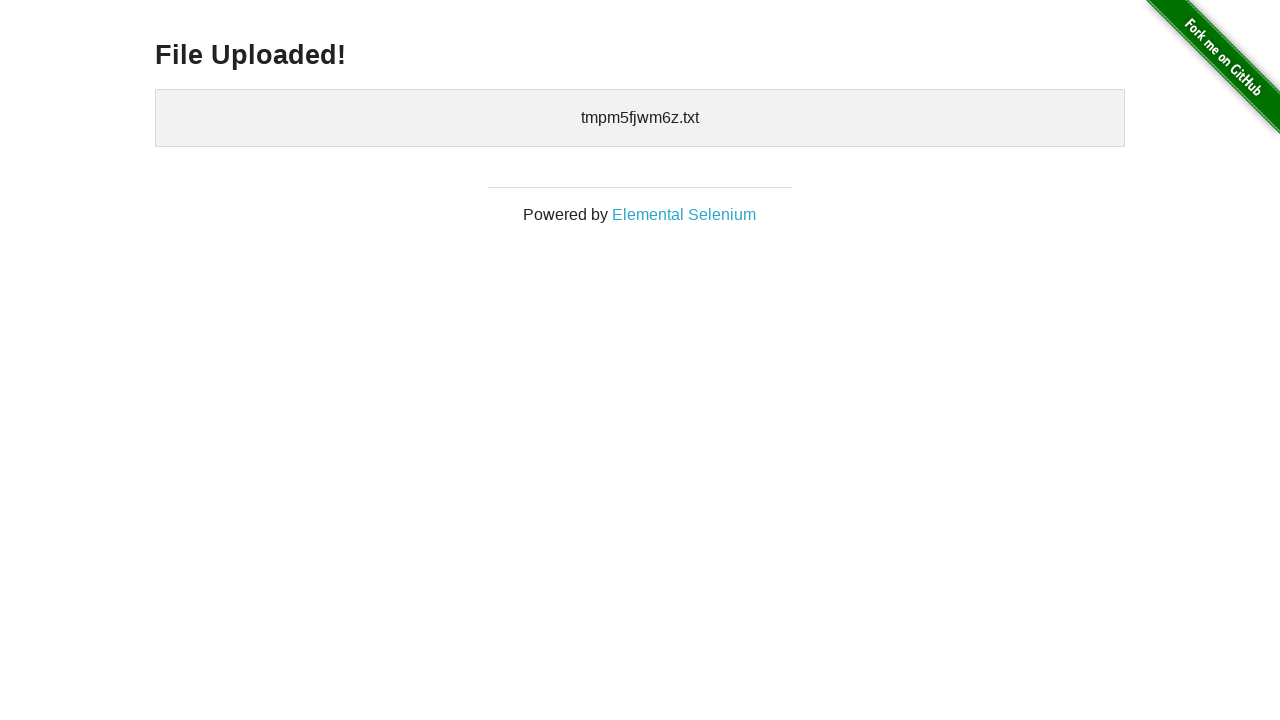

Verified upload success message is visible - file upload test passed
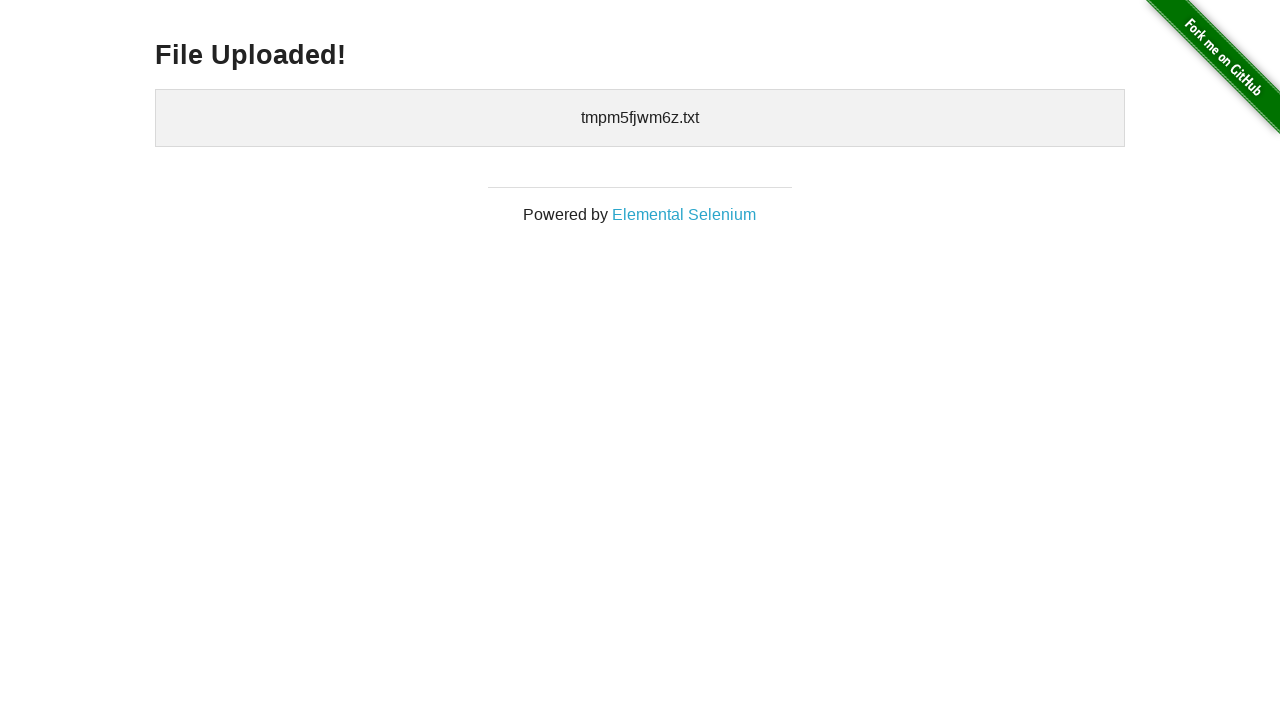

Cleaned up temporary test file
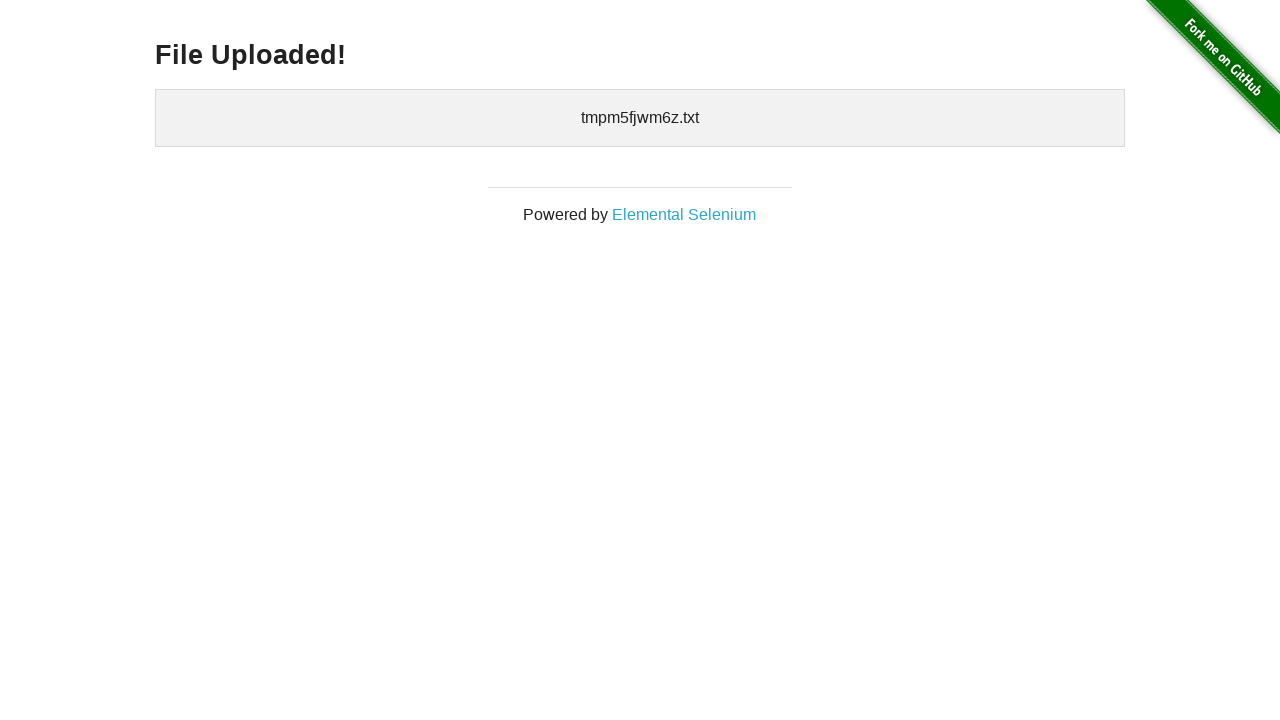

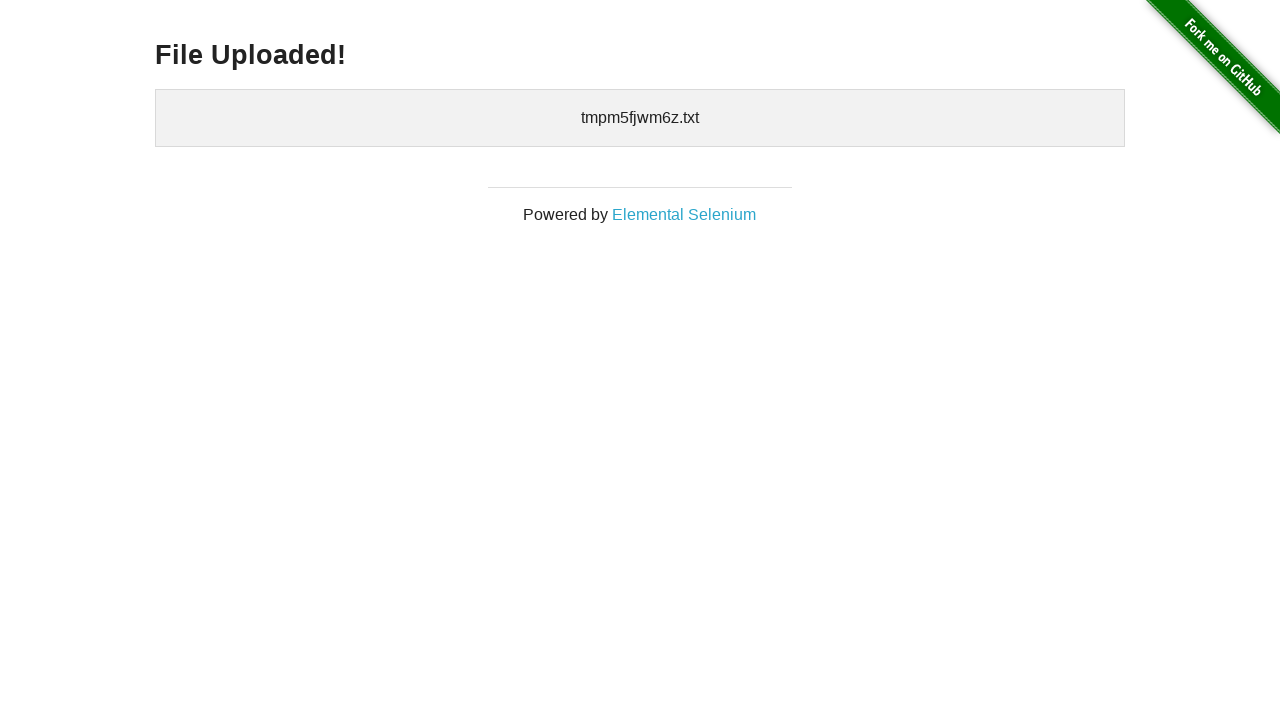